Tests right-click context menu functionality by performing a context click on a designated area, verifying the alert message, accepting the alert, then clicking a link that opens a new tab and verifying the content on the new page.

Starting URL: https://the-internet.herokuapp.com/context_menu

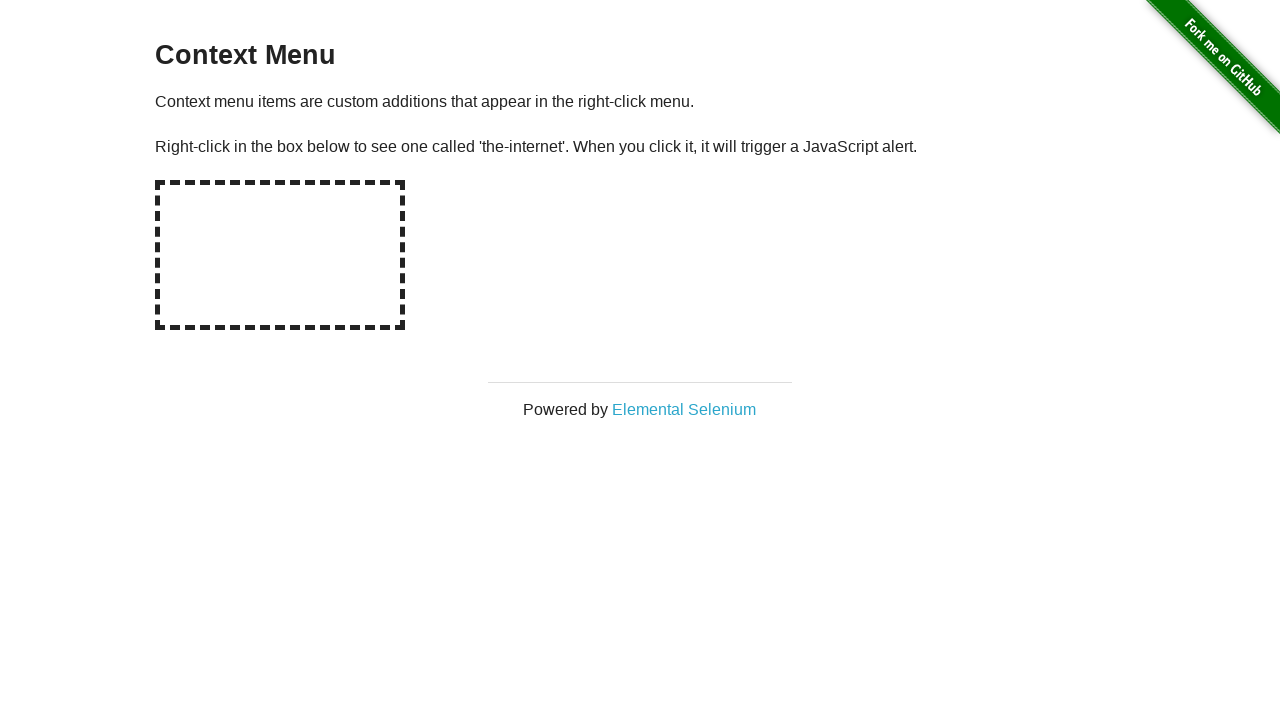

Right-clicked on the hot-spot area to open context menu at (280, 255) on #hot-spot
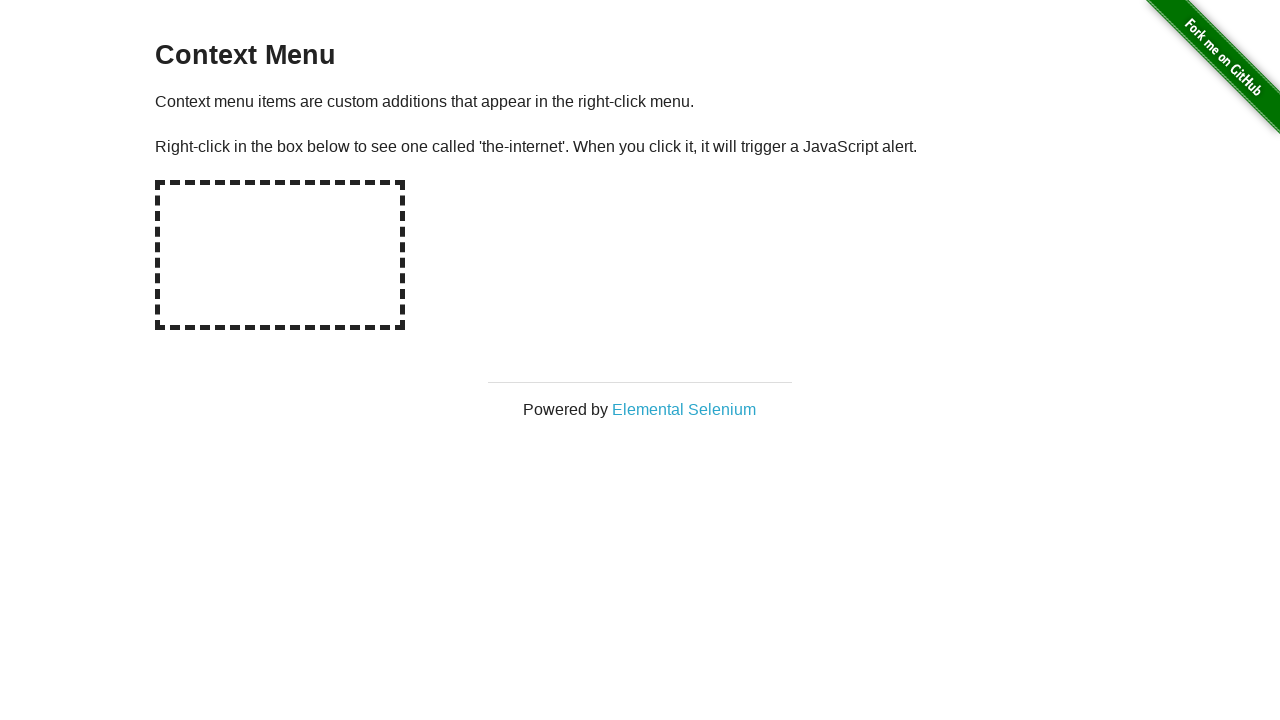

Set up dialog handler to capture and accept alert
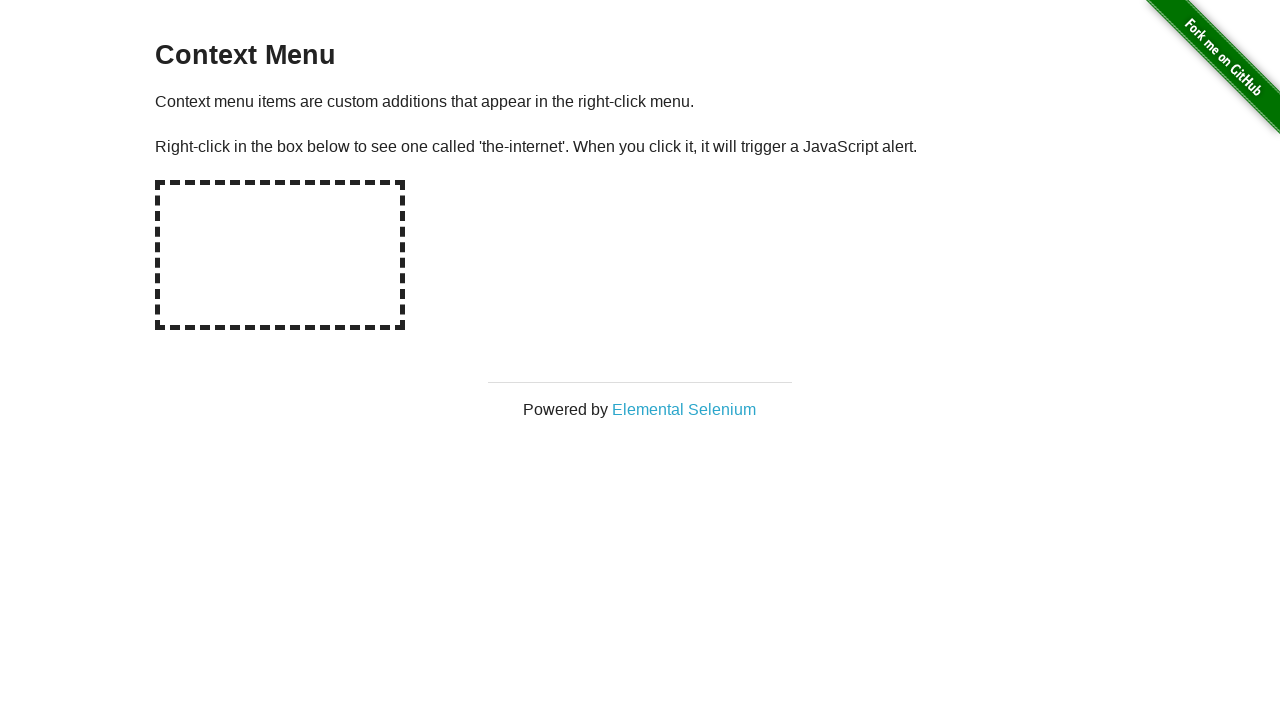

Right-clicked on hot-spot again to trigger alert dialog at (280, 255) on #hot-spot
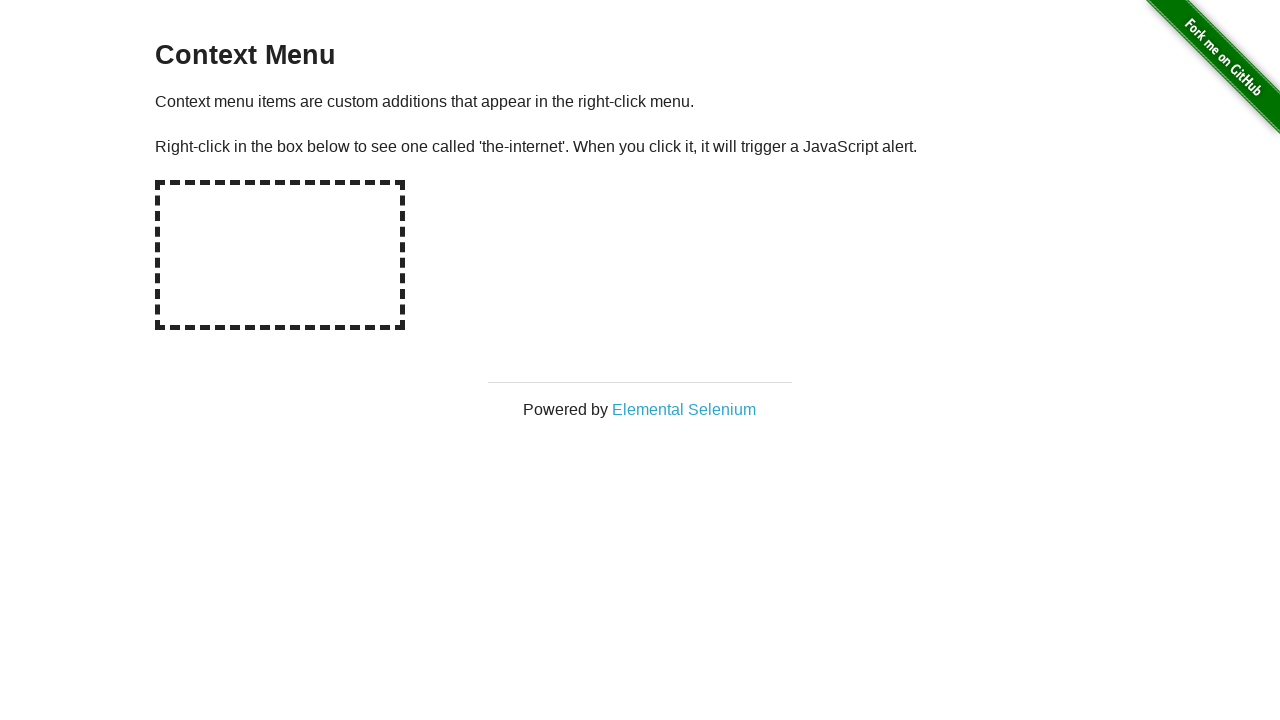

Waited 500ms for dialog to be handled
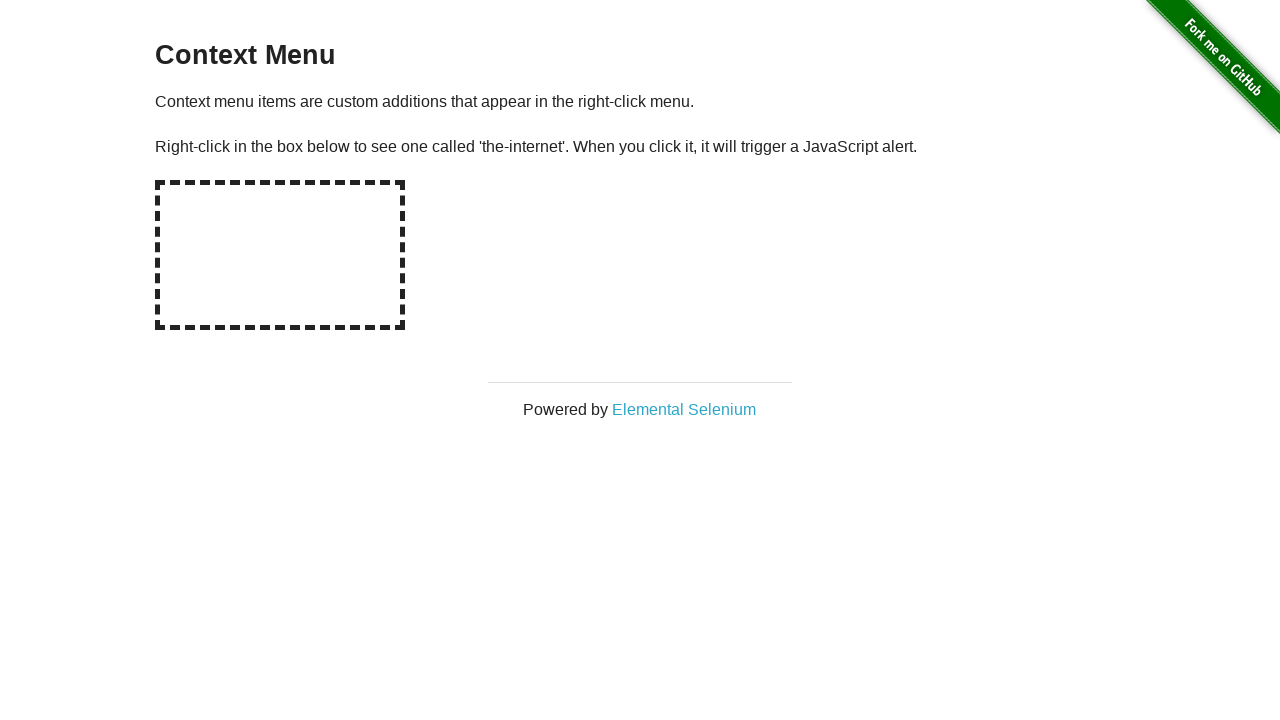

Clicked 'Elemental Selenium' link to open new tab at (684, 409) on xpath=//*[text()='Elemental Selenium']
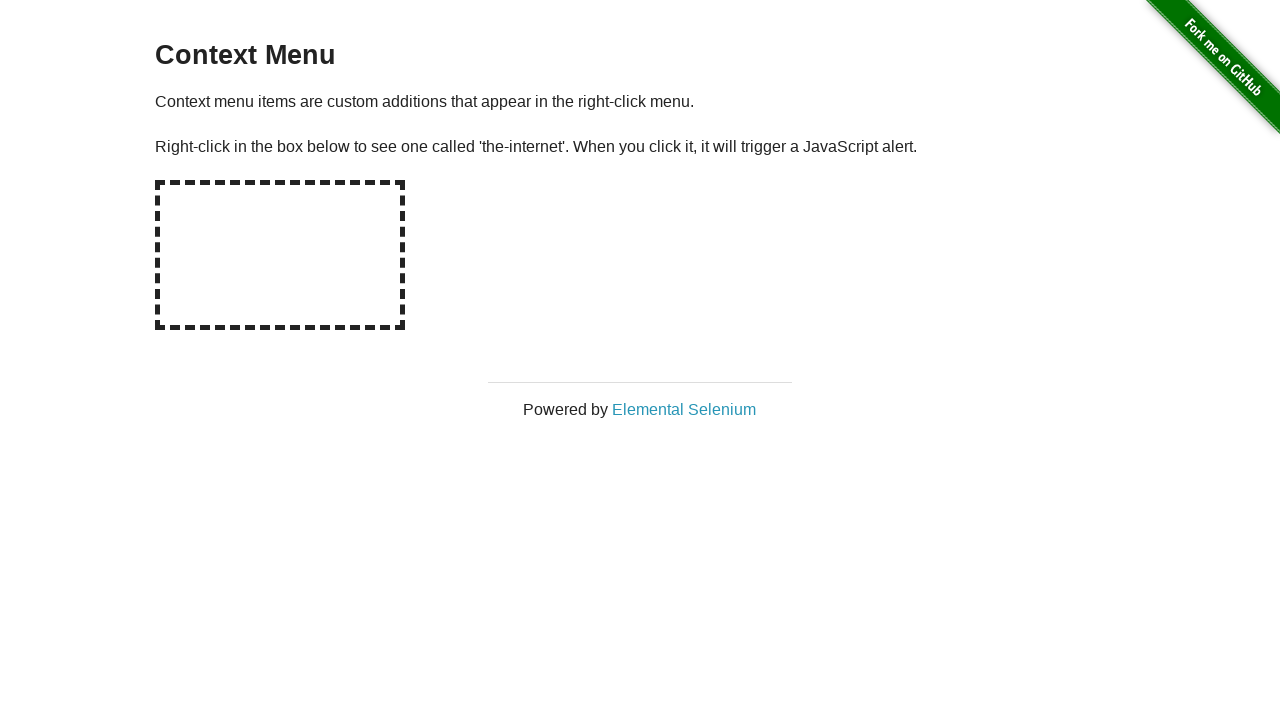

Obtained reference to newly opened page
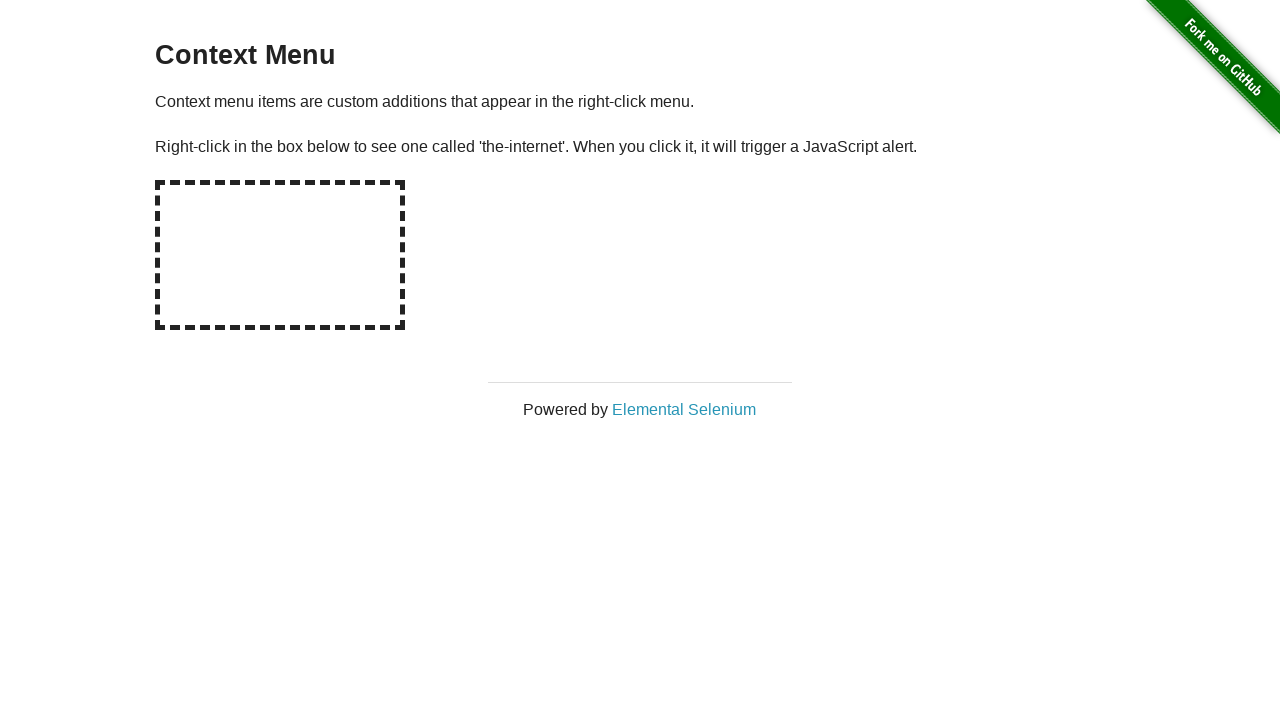

Waited for new page to fully load
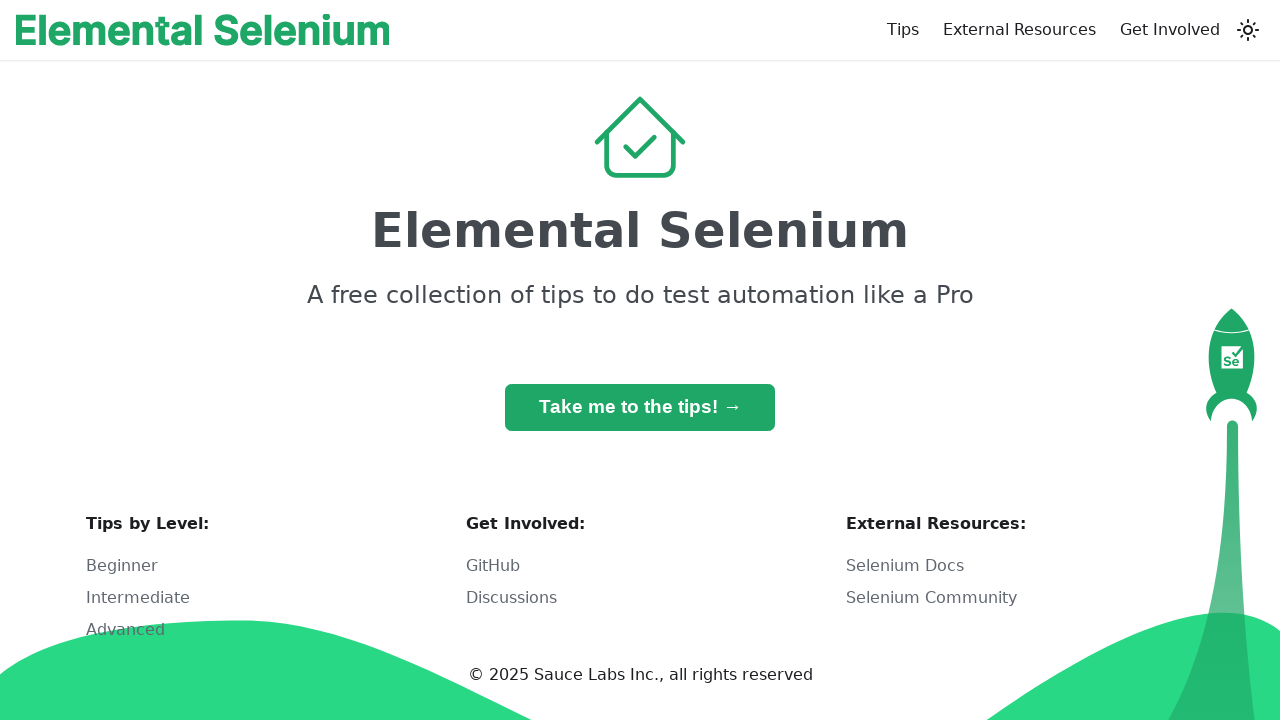

Retrieved h1 text from new page: 'Elemental Selenium'
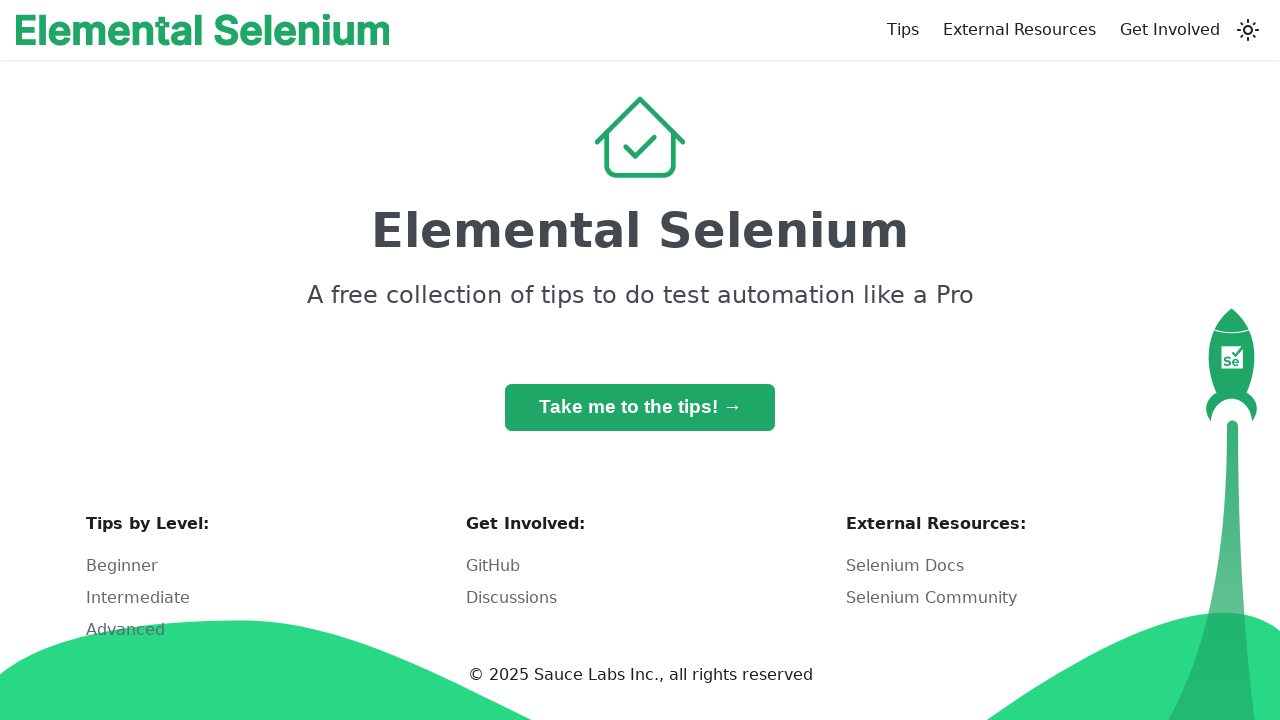

Verified h1 text contains expected content on new page
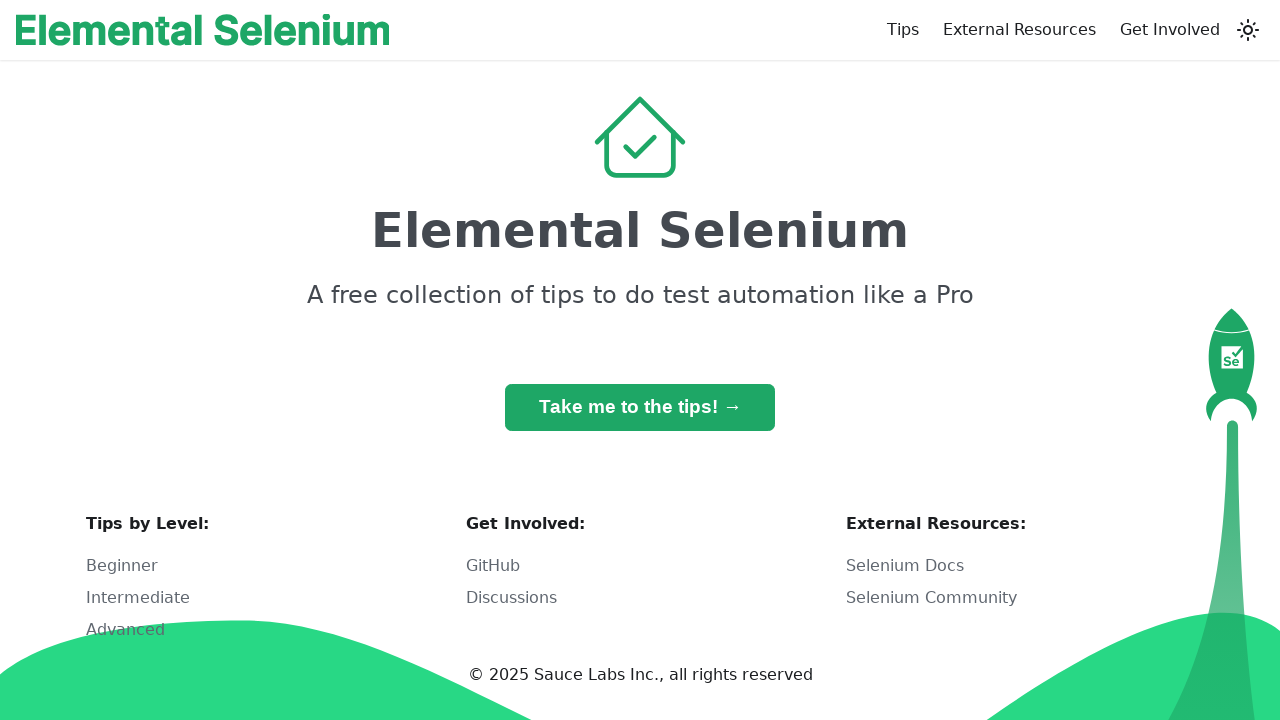

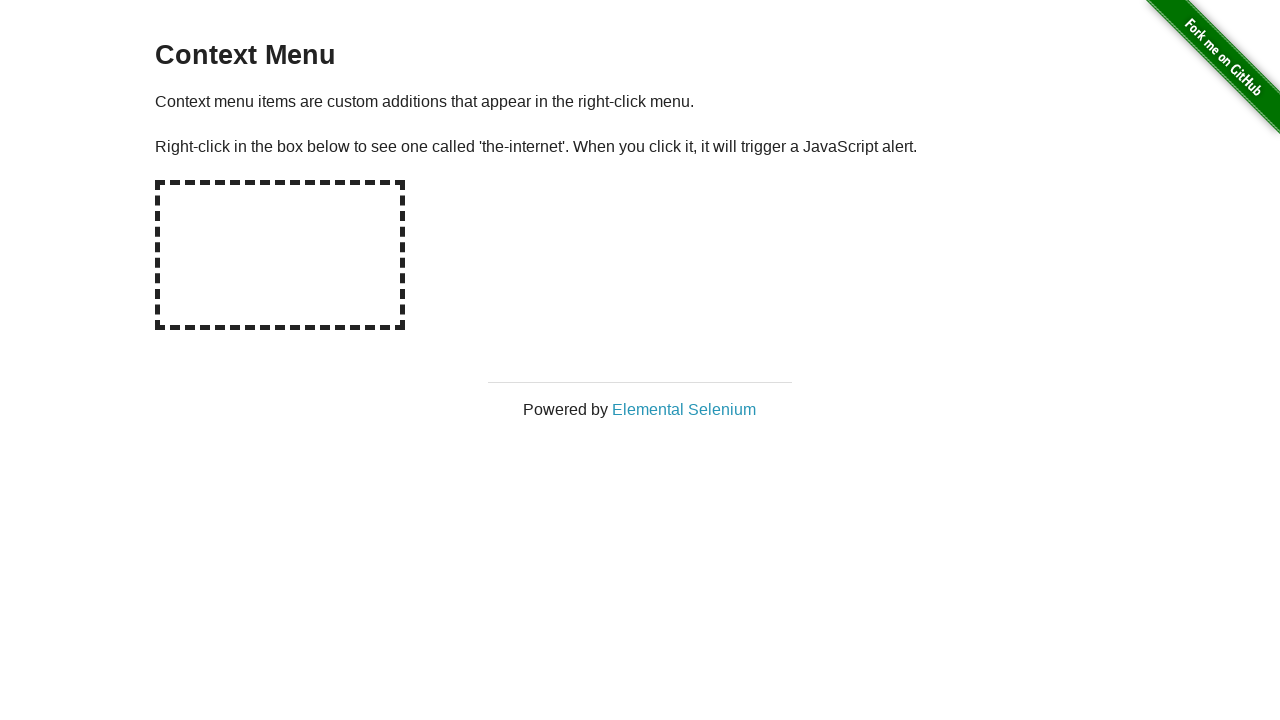